Tests checkbox handling by clicking individual checkboxes, verifying their states, and then clicking all checkboxes on the page twice using different iteration methods

Starting URL: https://rahulshettyacademy.com/AutomationPractice/

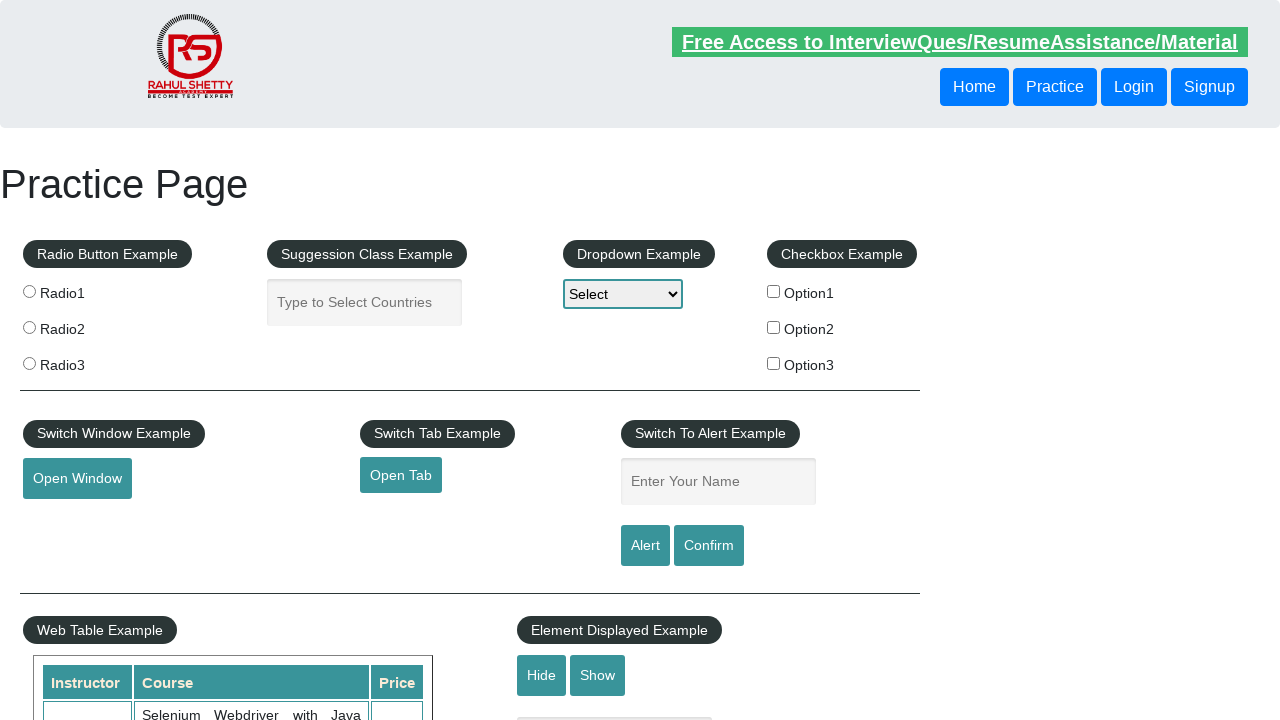

Clicked first checkbox (checkBoxOption1) to check it at (774, 291) on input#checkBoxOption1
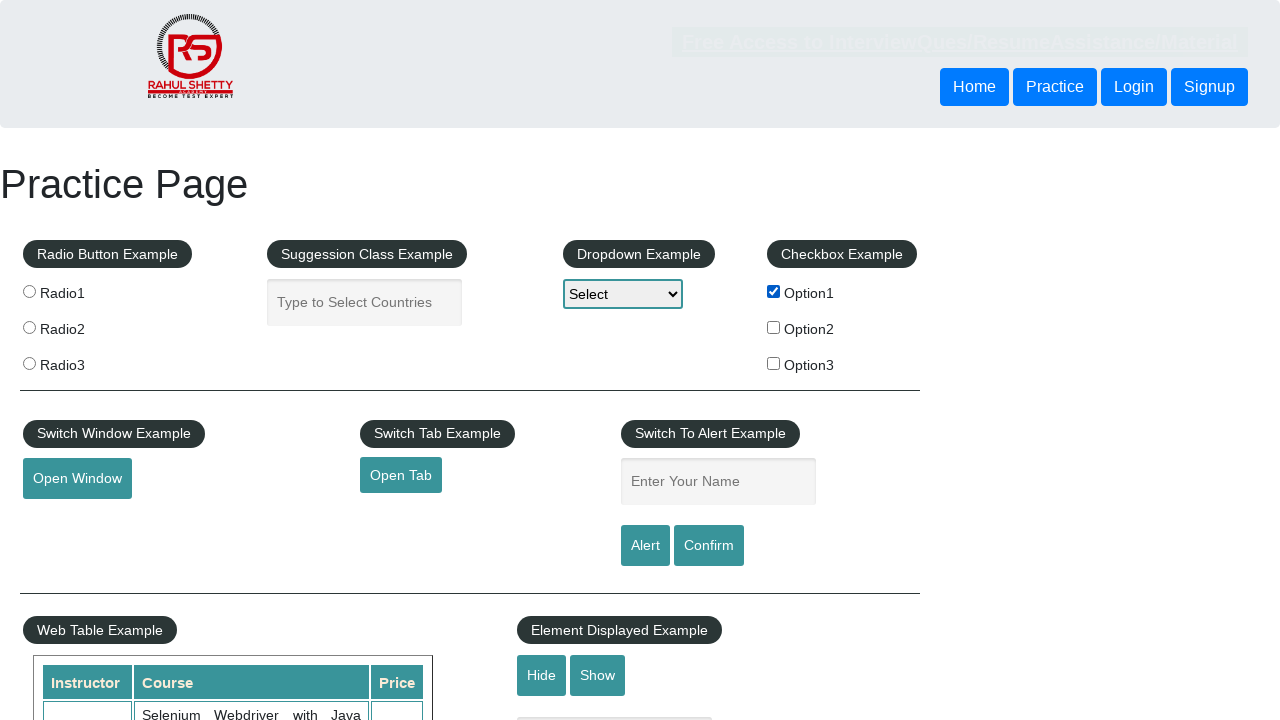

Clicked first checkbox (checkBoxOption1) again to uncheck it at (774, 291) on input#checkBoxOption1
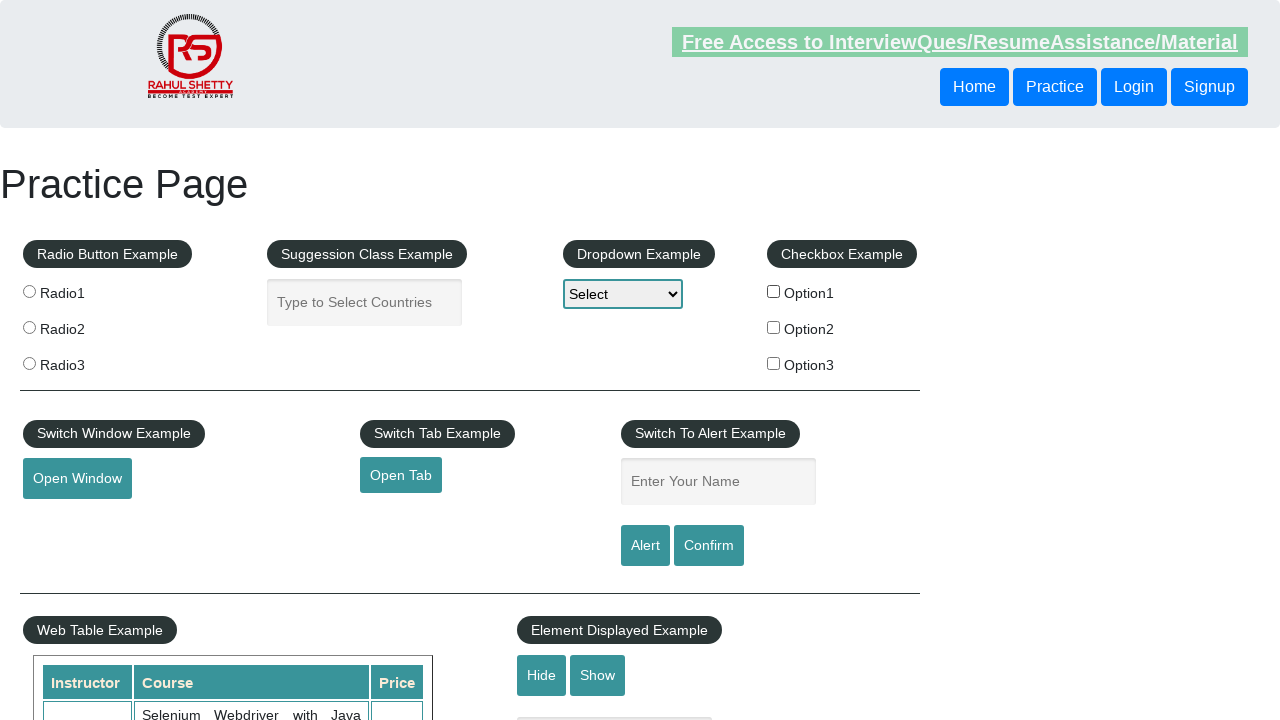

Retrieved all checkboxes from the page
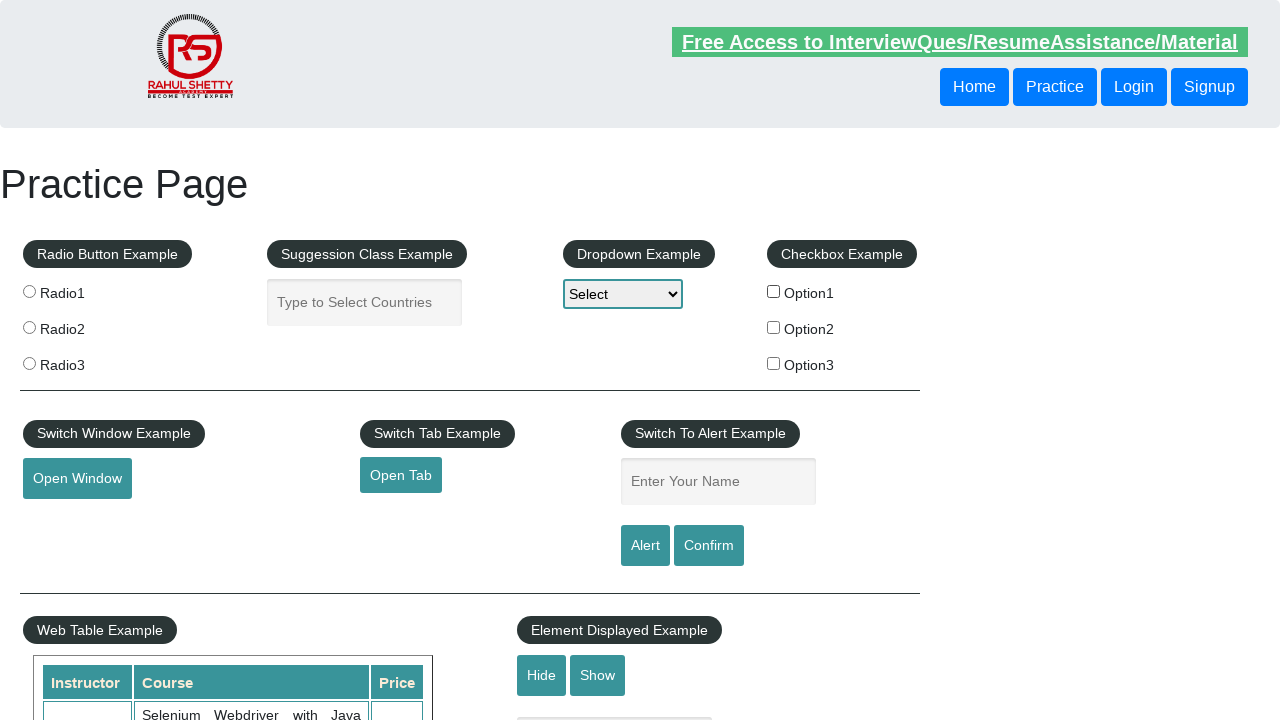

Clicked a checkbox in first iteration through all checkboxes at (774, 291) on input[type='checkbox'] >> nth=0
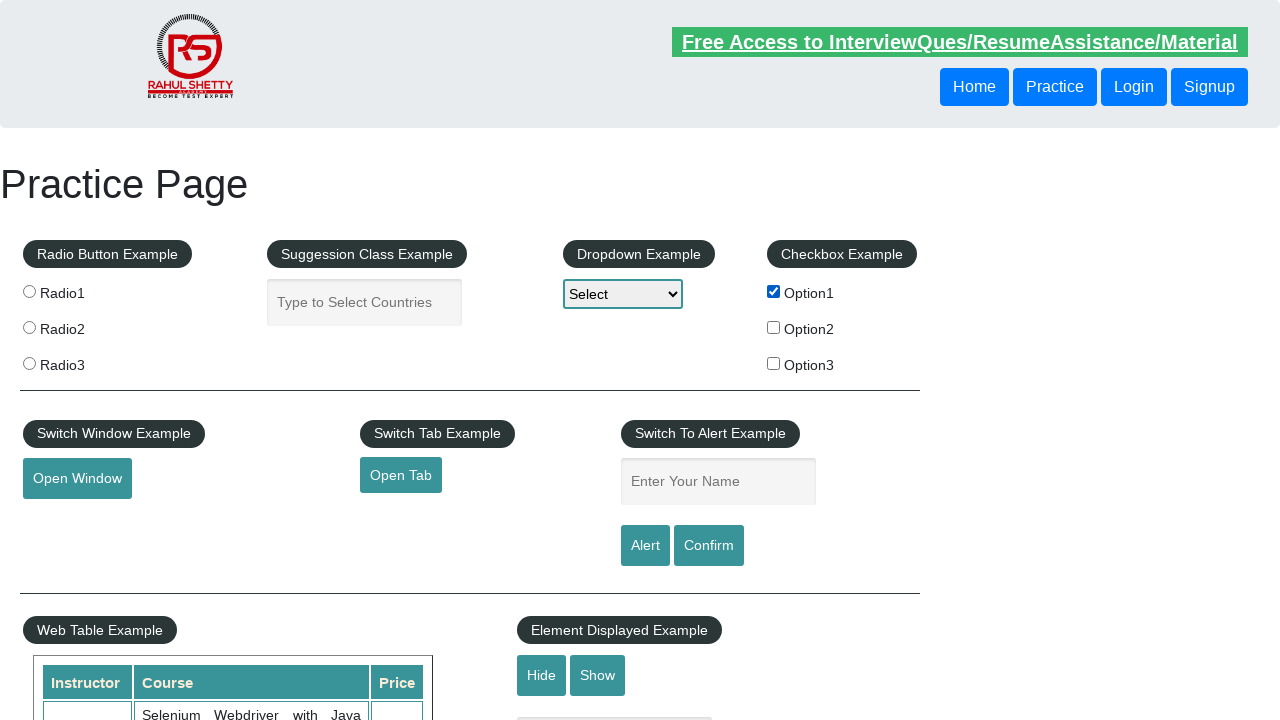

Clicked a checkbox in first iteration through all checkboxes at (774, 327) on input[type='checkbox'] >> nth=1
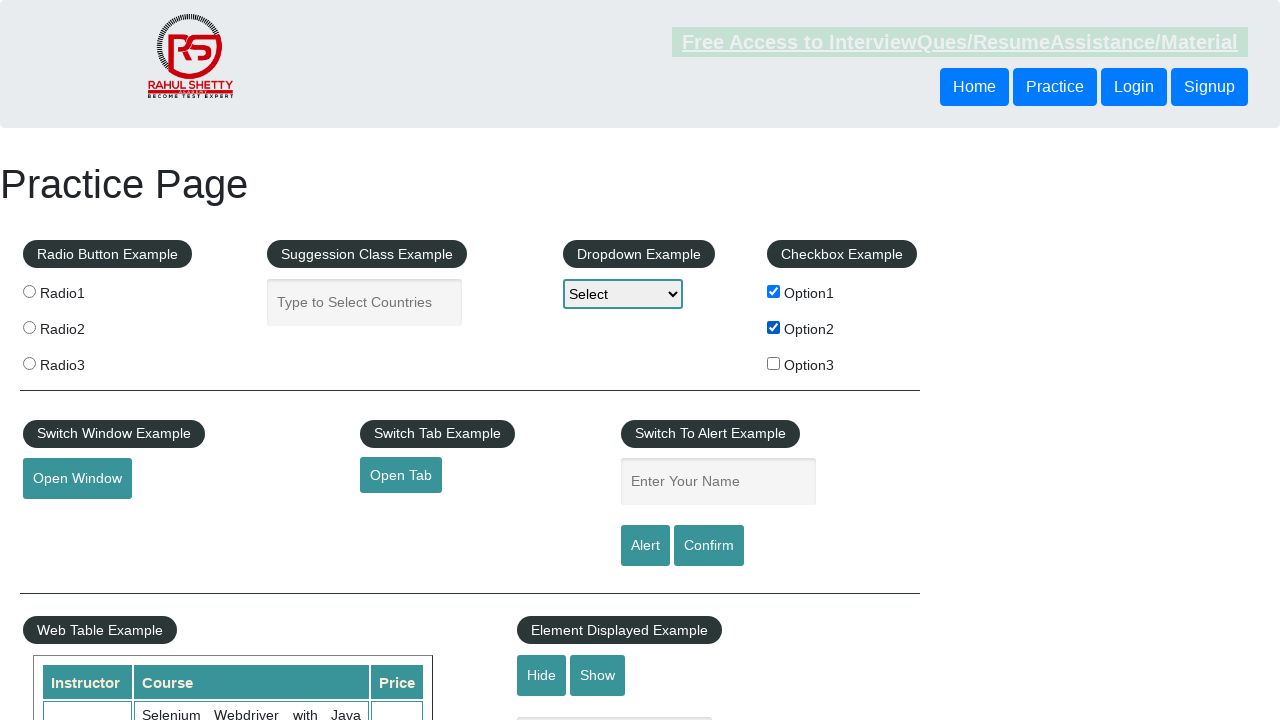

Clicked a checkbox in first iteration through all checkboxes at (774, 363) on input[type='checkbox'] >> nth=2
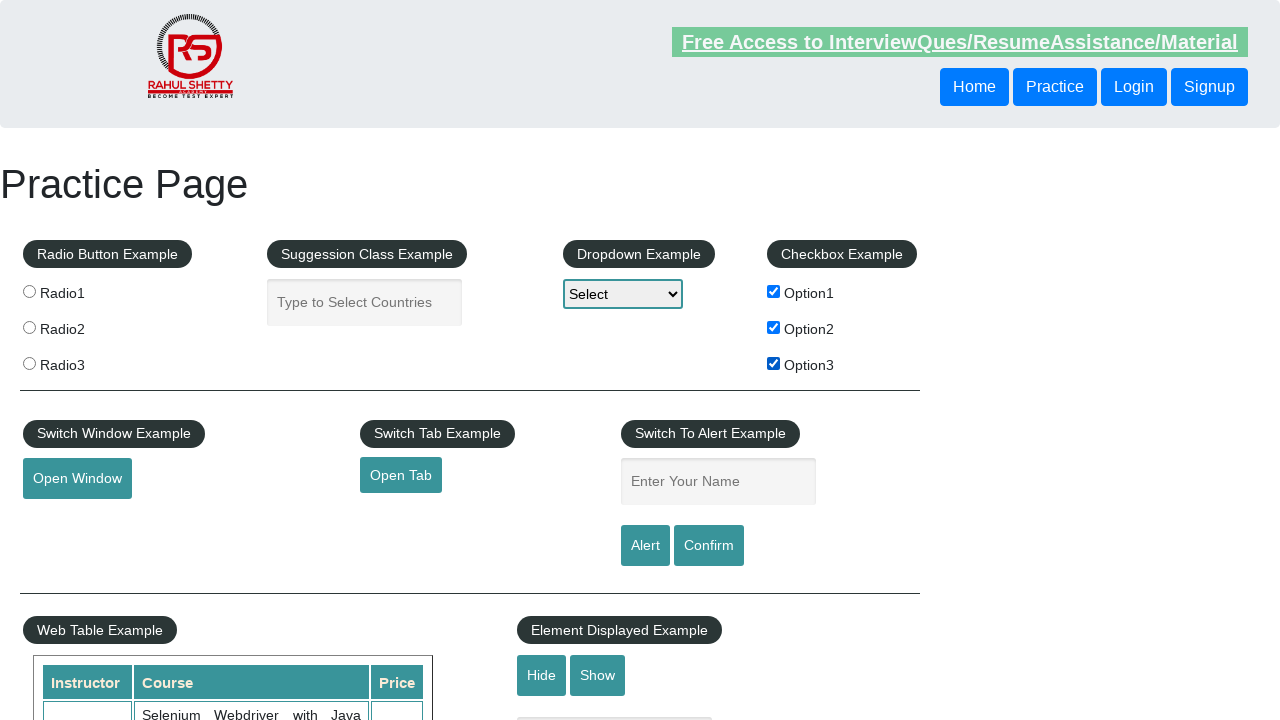

Clicked a checkbox in second iteration through all checkboxes at (774, 291) on input[type='checkbox'] >> nth=0
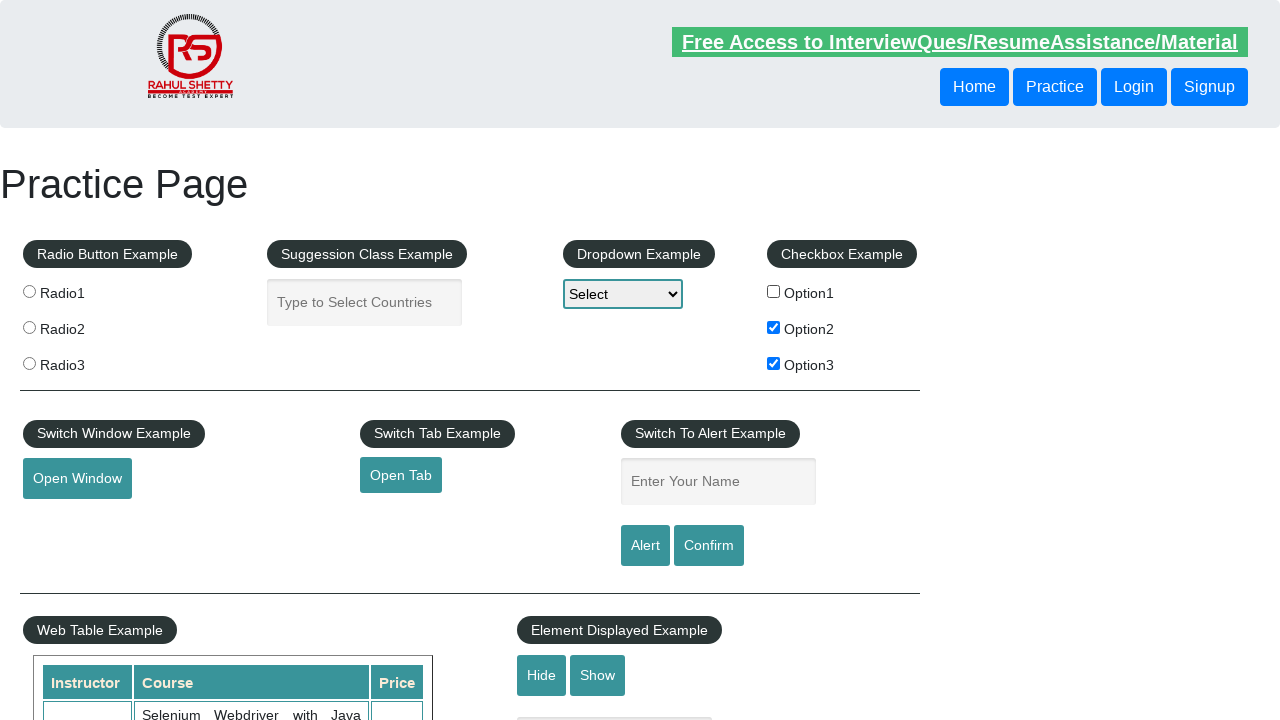

Clicked a checkbox in second iteration through all checkboxes at (774, 327) on input[type='checkbox'] >> nth=1
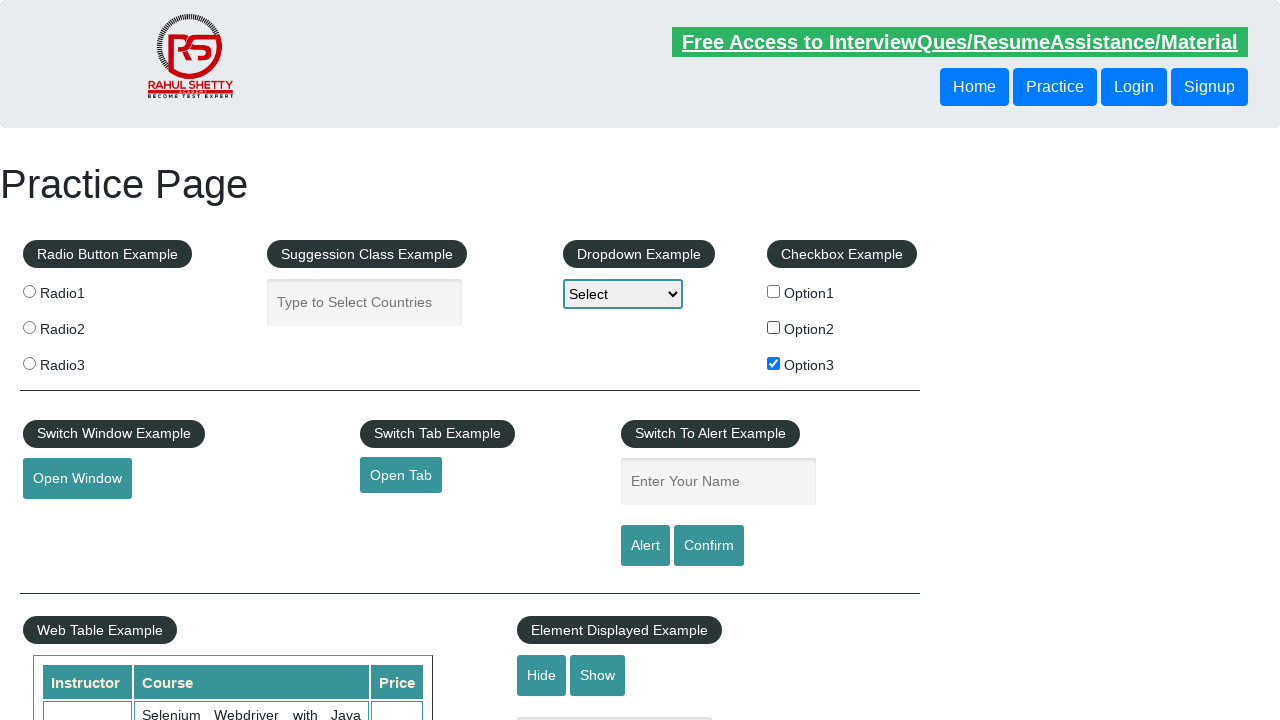

Clicked a checkbox in second iteration through all checkboxes at (774, 363) on input[type='checkbox'] >> nth=2
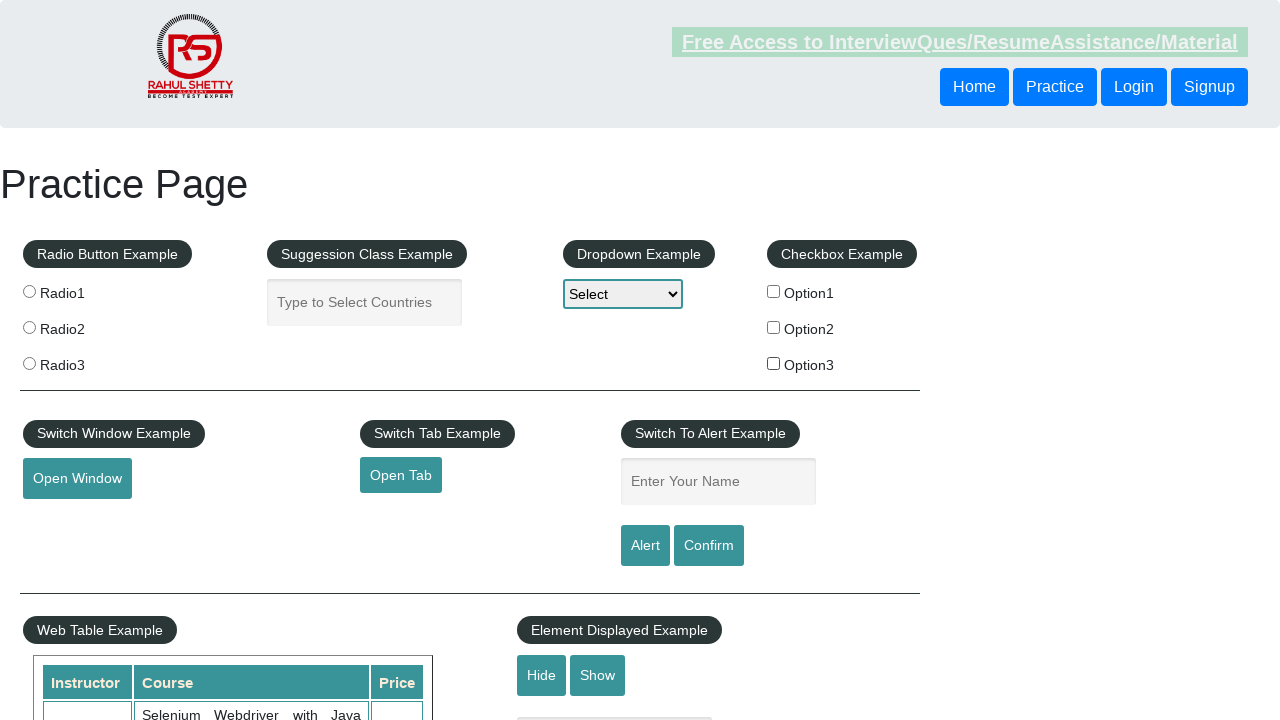

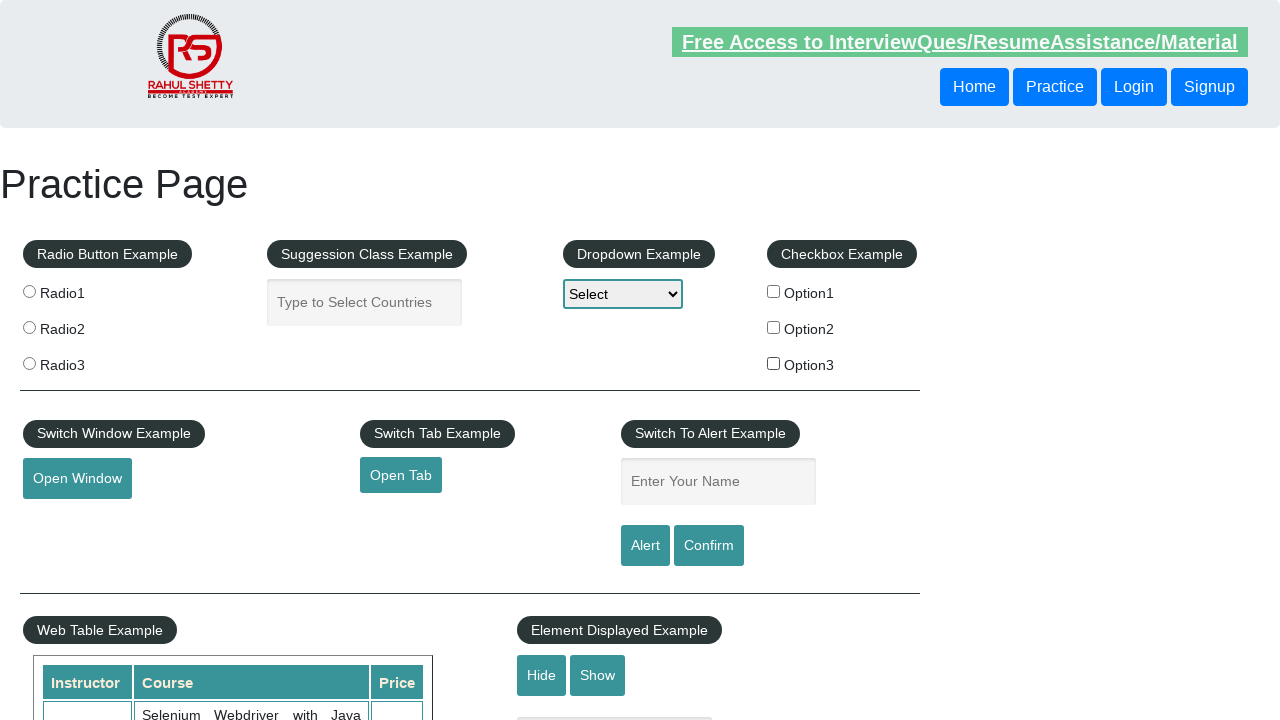